Tests checkbox selection functionality by finding and clicking checkboxes with specific values (orange and red)

Starting URL: https://selenium08.blogspot.com/2019/07/check-box-and-radio-buttons.html

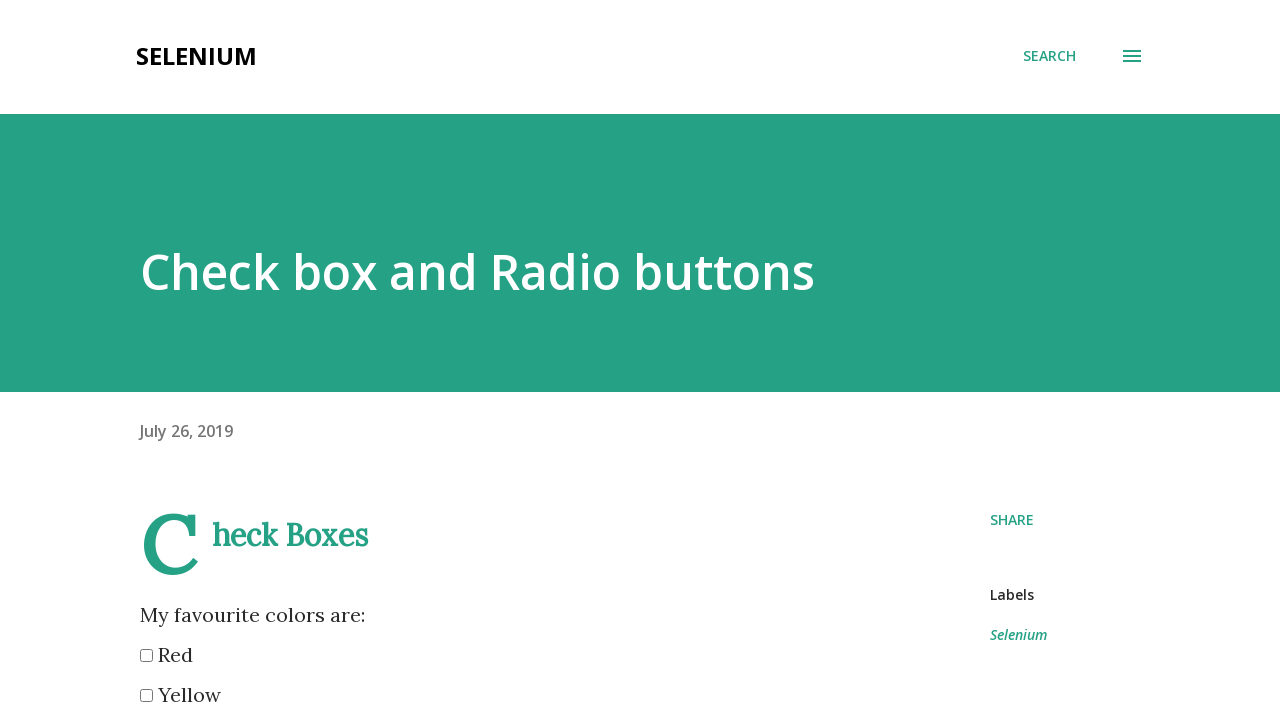

Located all checkbox elements on the page
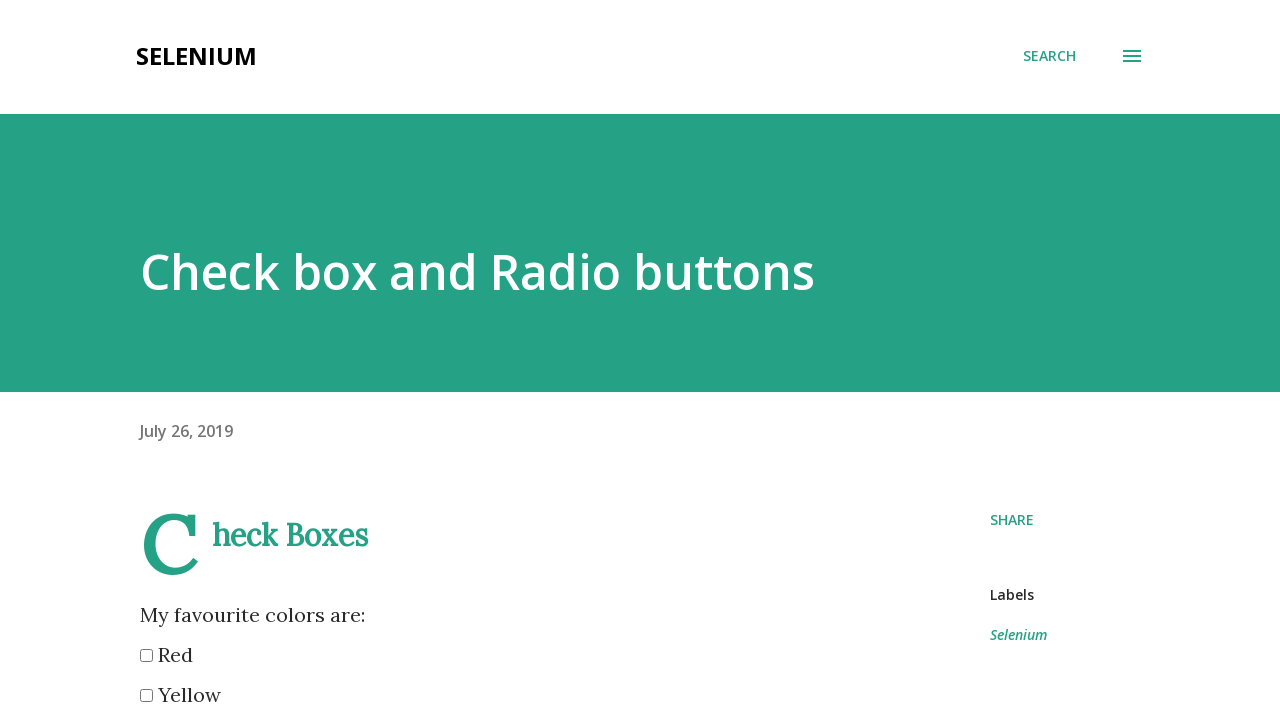

Retrieved checkbox value attribute: red
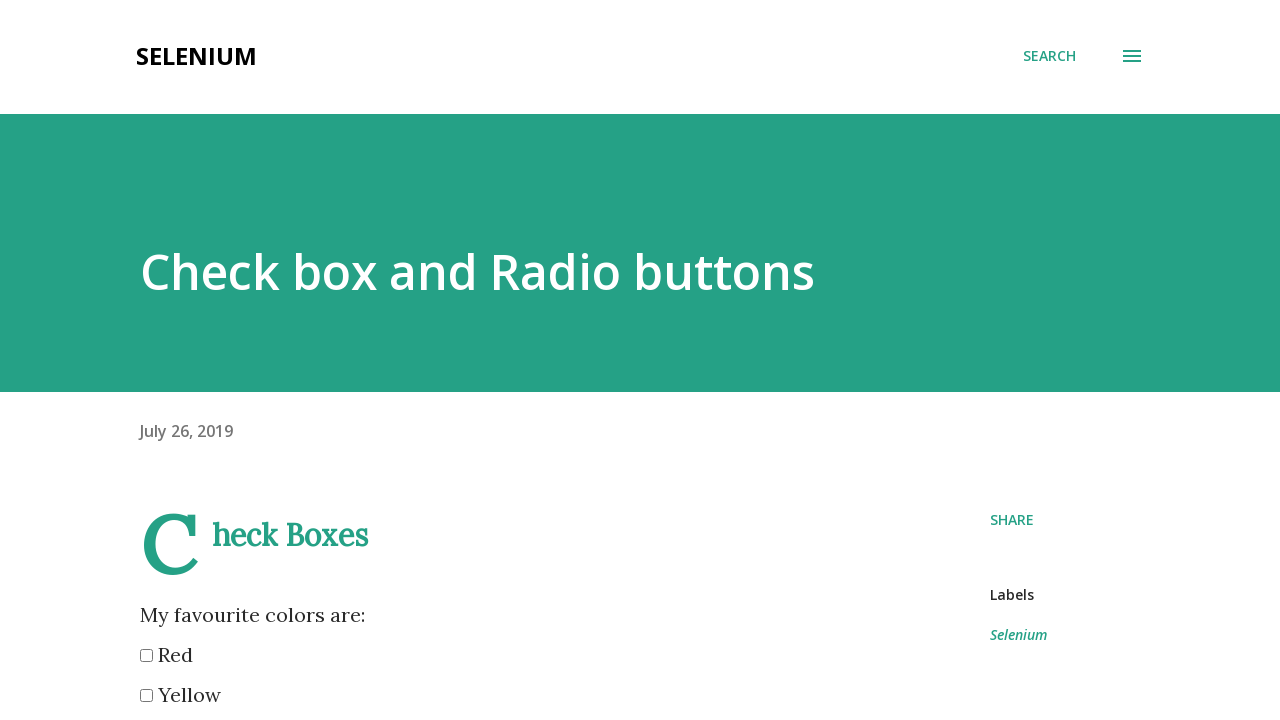

Clicked checkbox with value 'red' at (146, 656) on input[type='checkbox'] >> nth=0
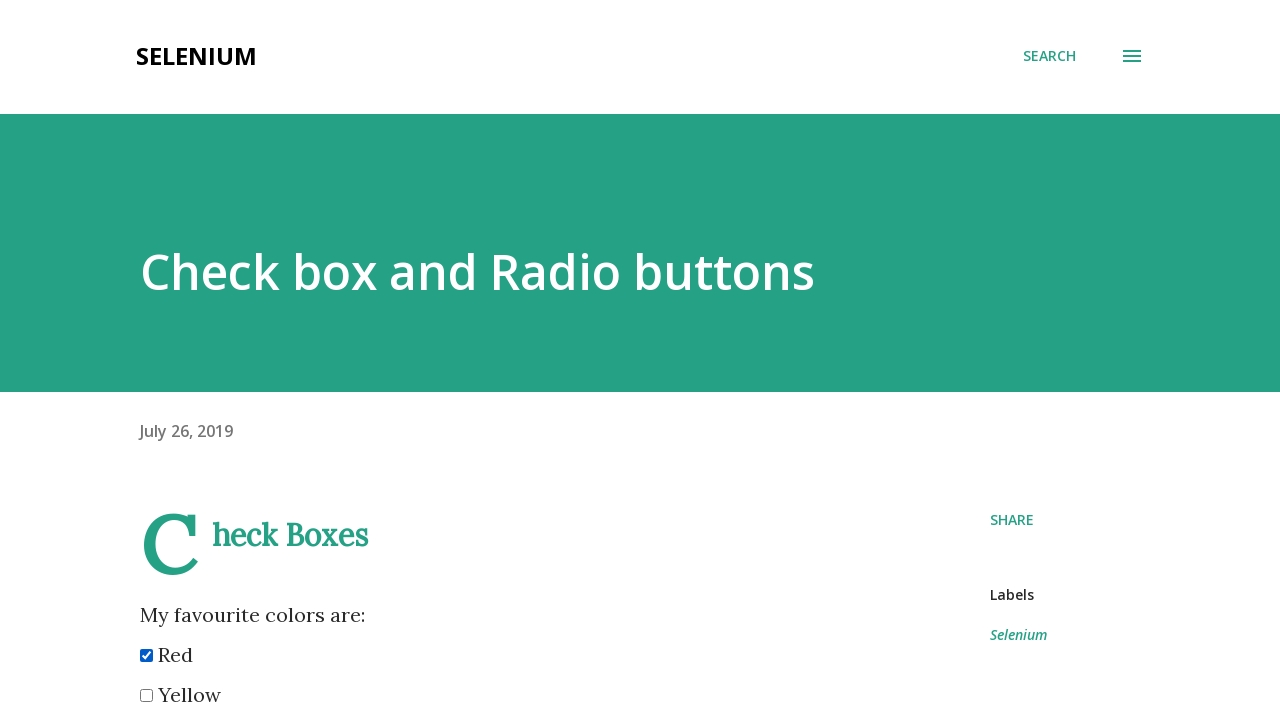

Retrieved checkbox value attribute: yellow
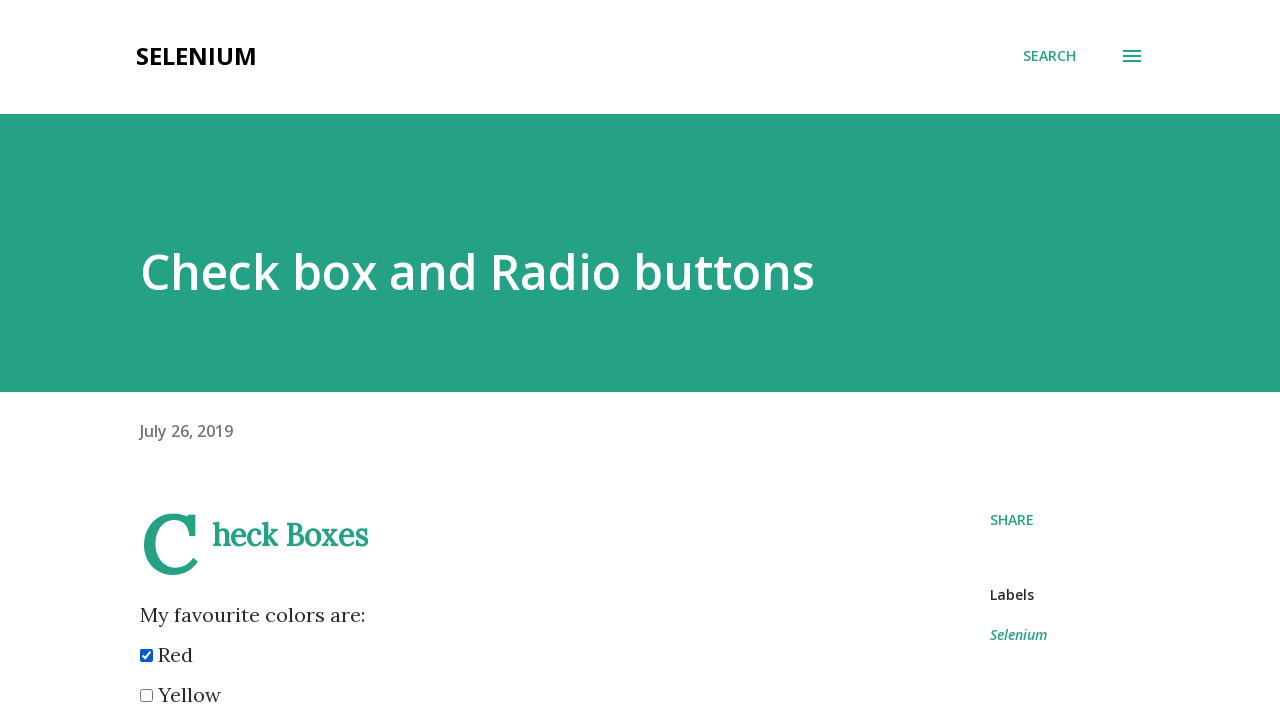

Retrieved checkbox value attribute: blue
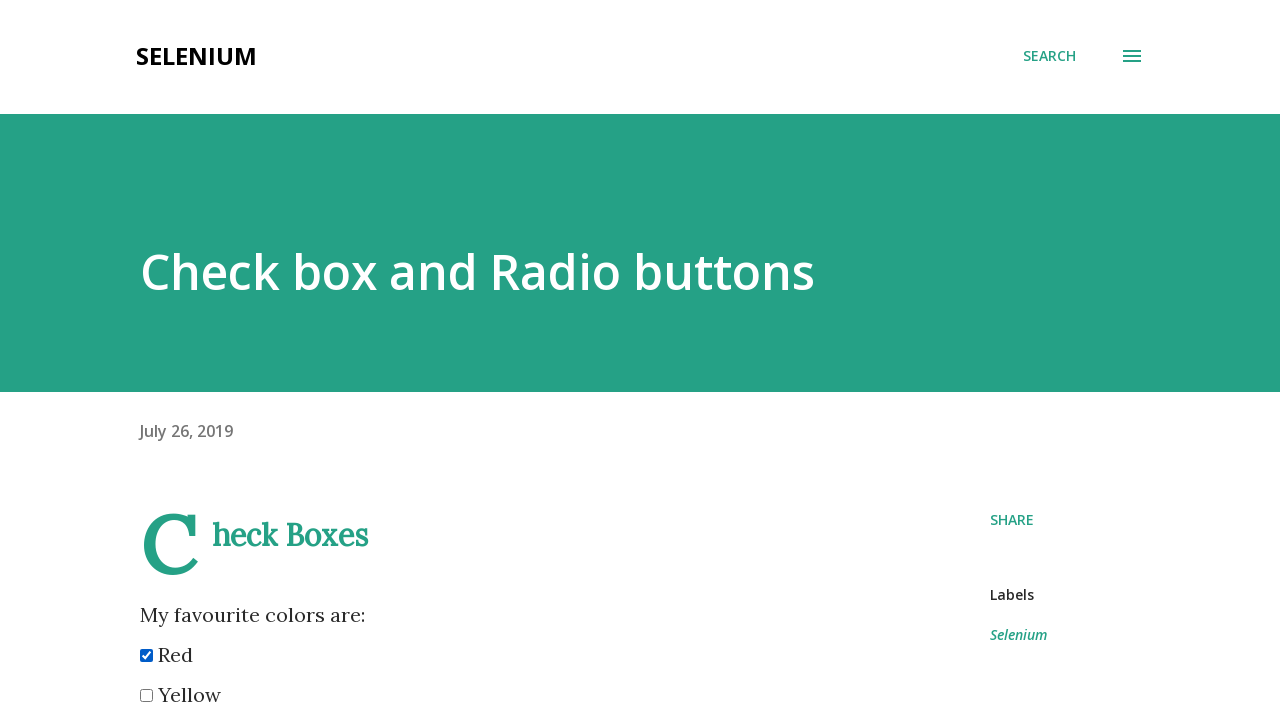

Retrieved checkbox value attribute: orange
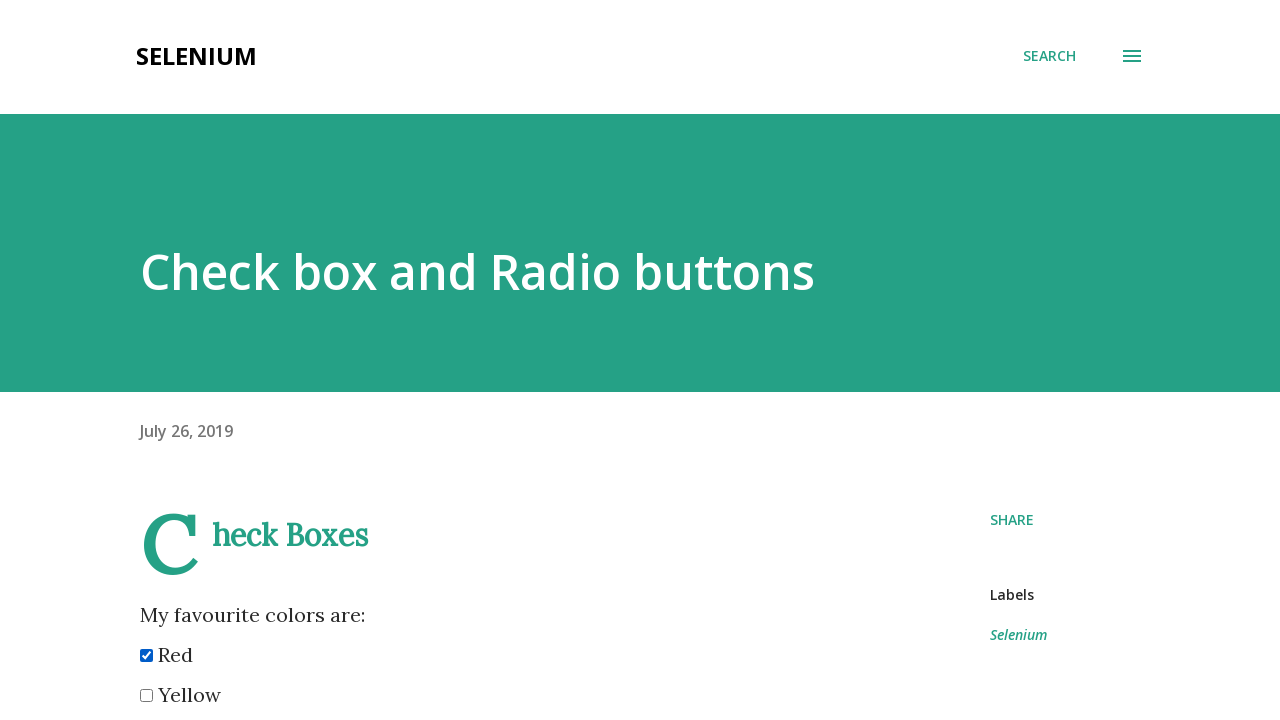

Clicked checkbox with value 'orange' at (146, 360) on input[type='checkbox'] >> nth=3
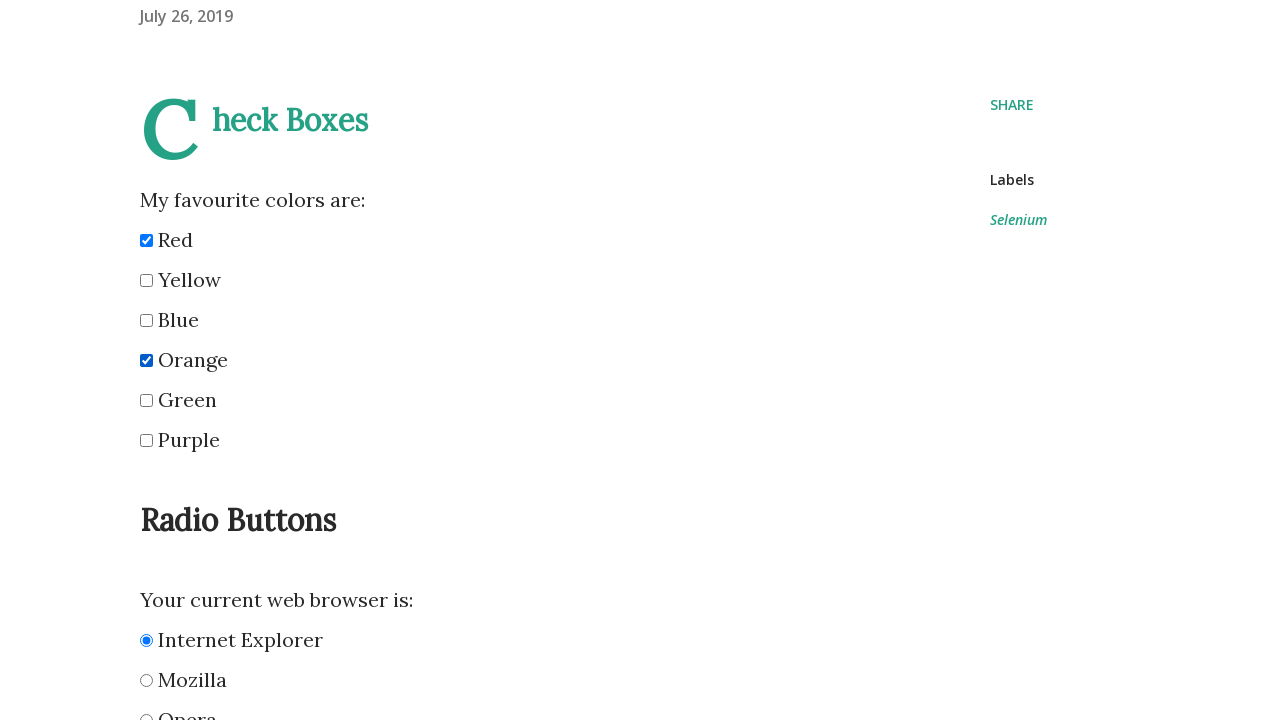

Retrieved checkbox value attribute: green
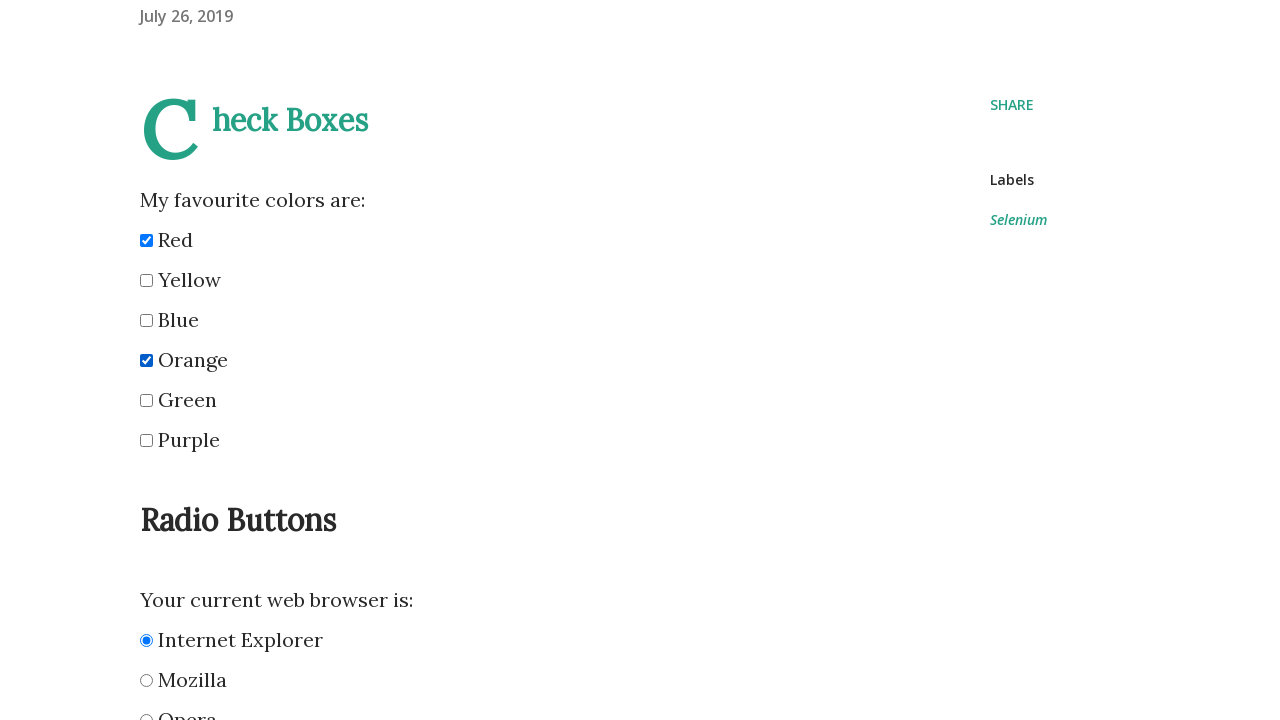

Retrieved checkbox value attribute: purple
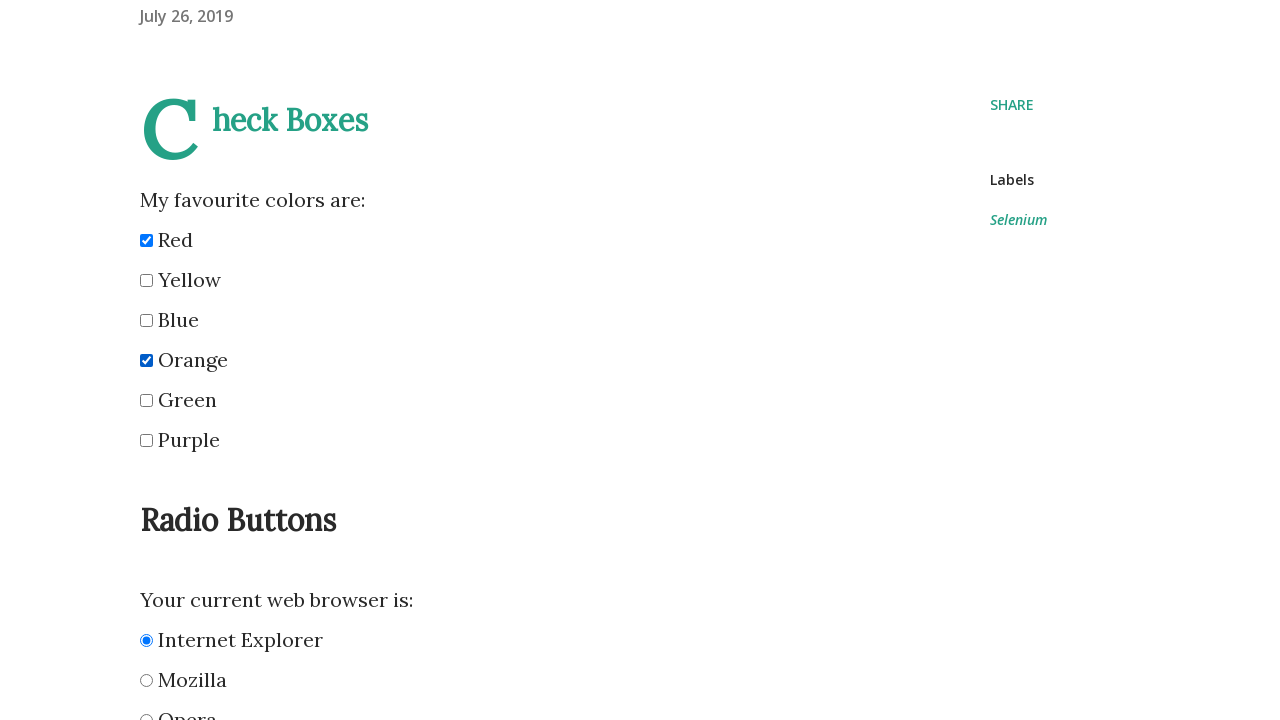

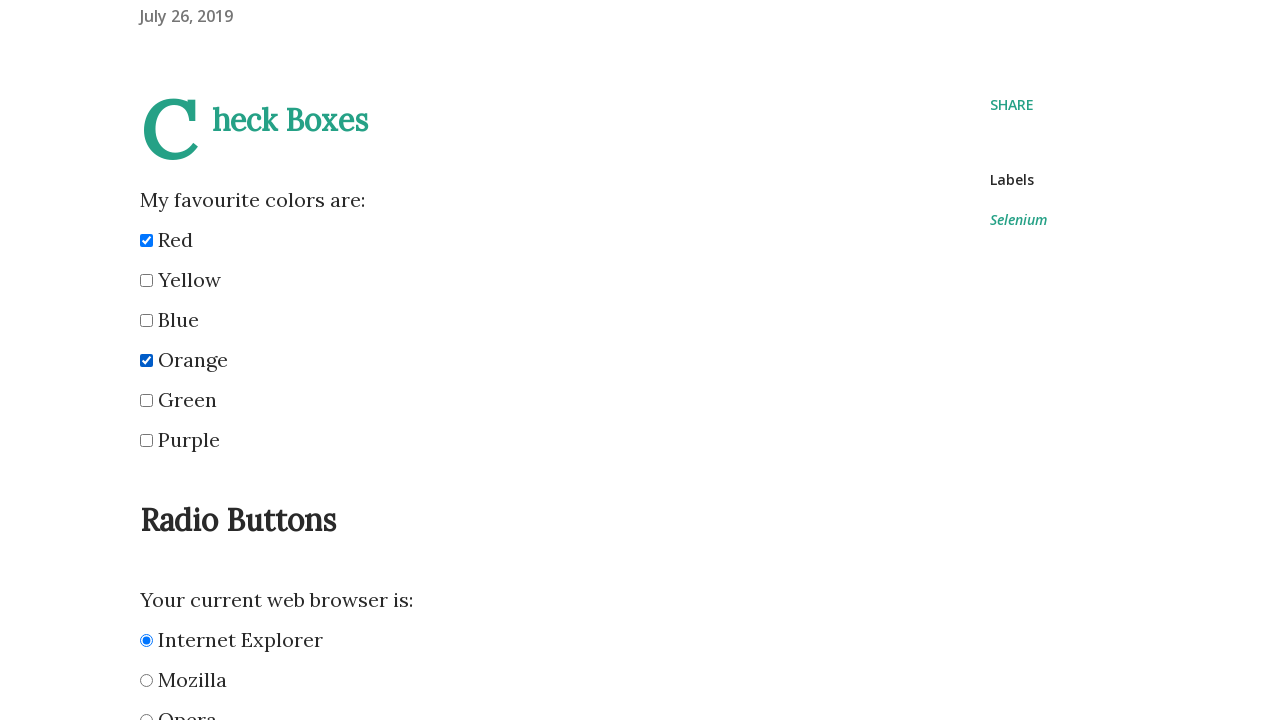